Navigates to carbon.now.sh with a code snippet to generate a code image, then clicks the Export button to download the generated image.

Starting URL: https://carbon.now.sh/?l=auto&code=print%28%22Hello%20World%22%29

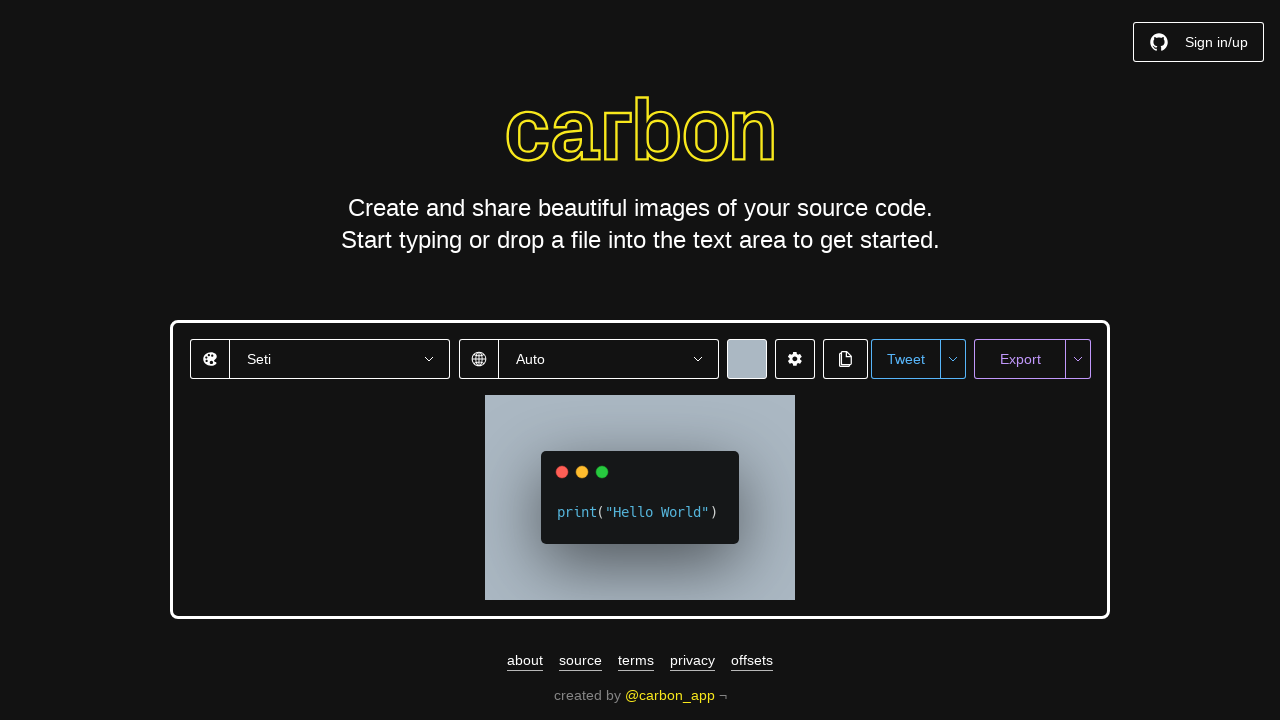

Waited for page to fully load with networkidle state
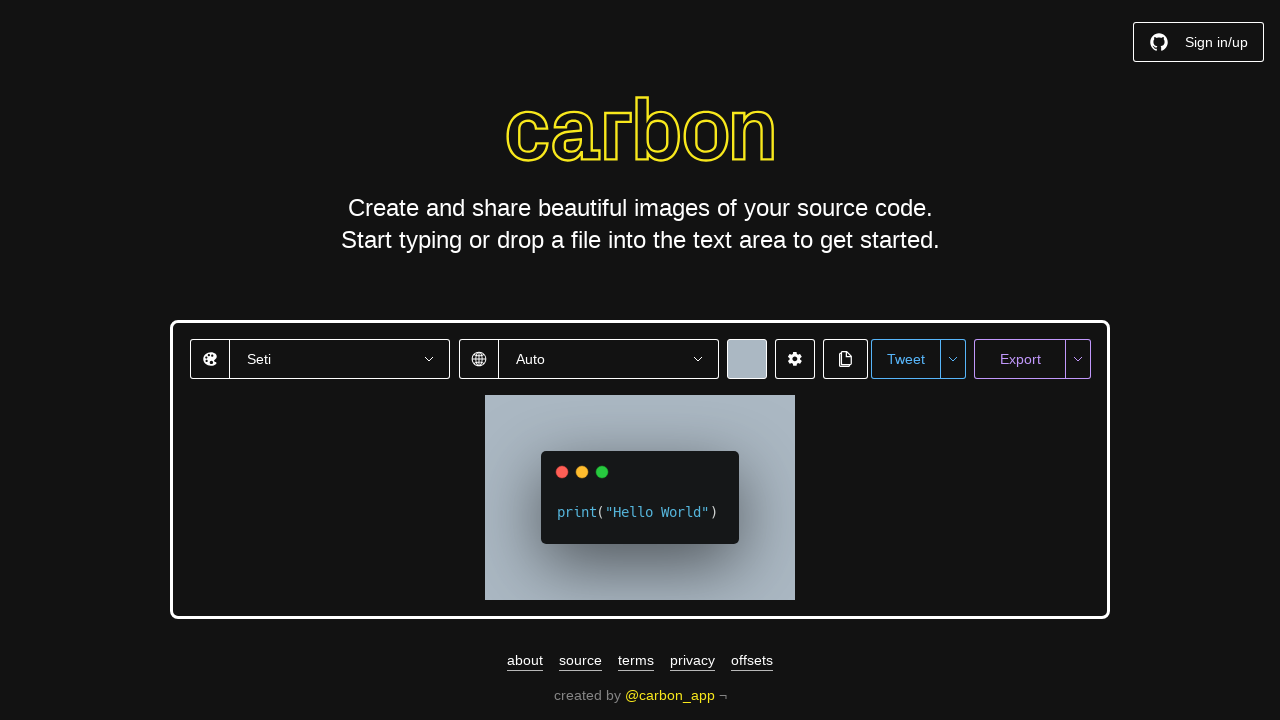

Clicked Export button to download code image at (1020, 359) on xpath=//button[contains(text(),'Export')]
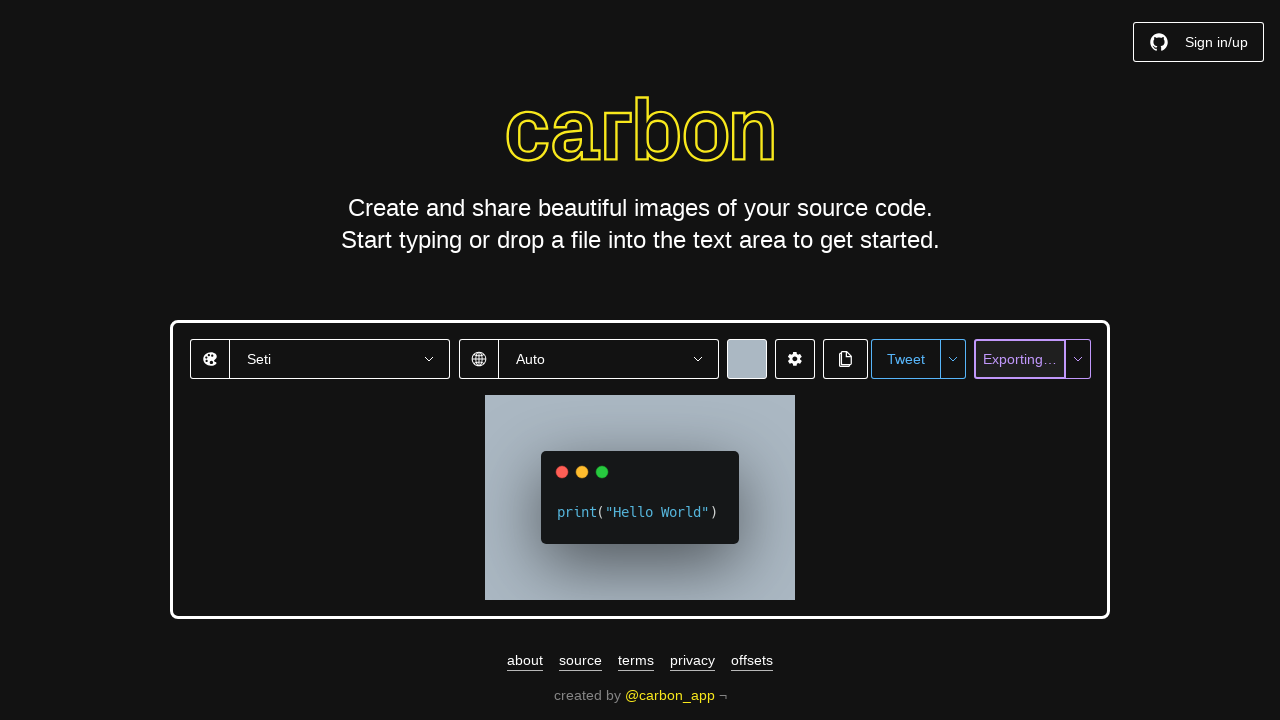

Waited 3 seconds for download to complete
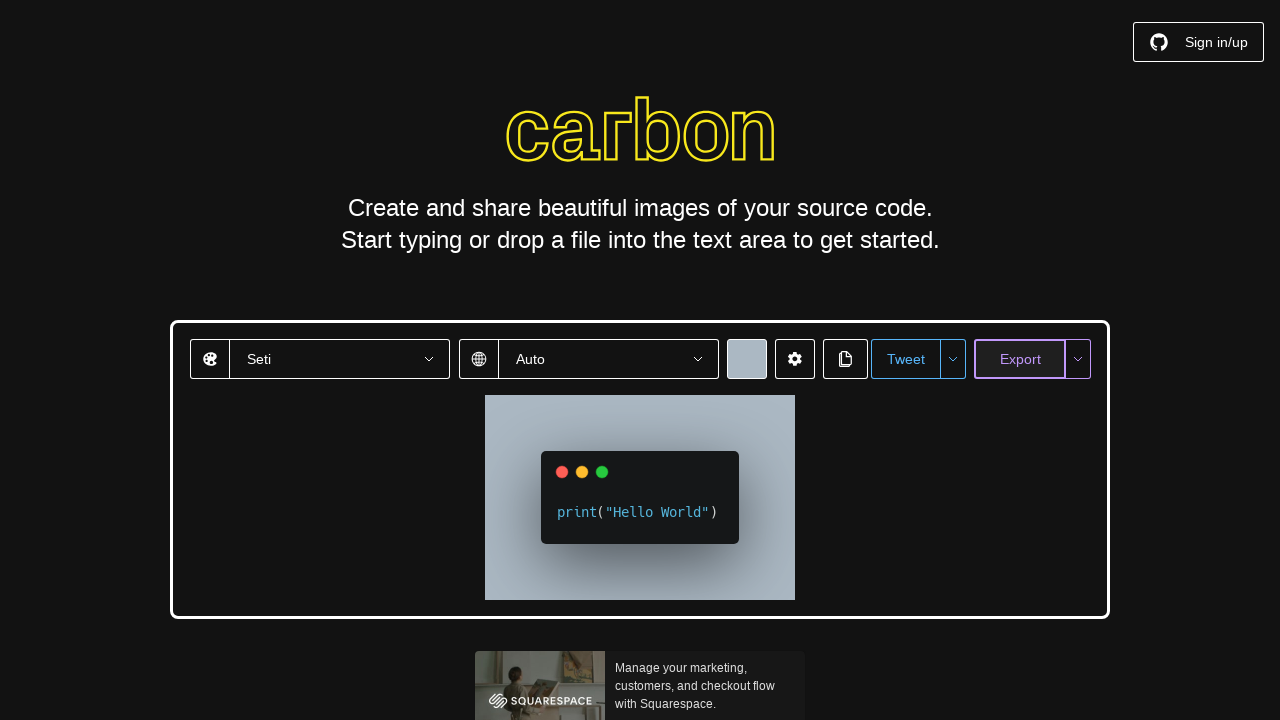

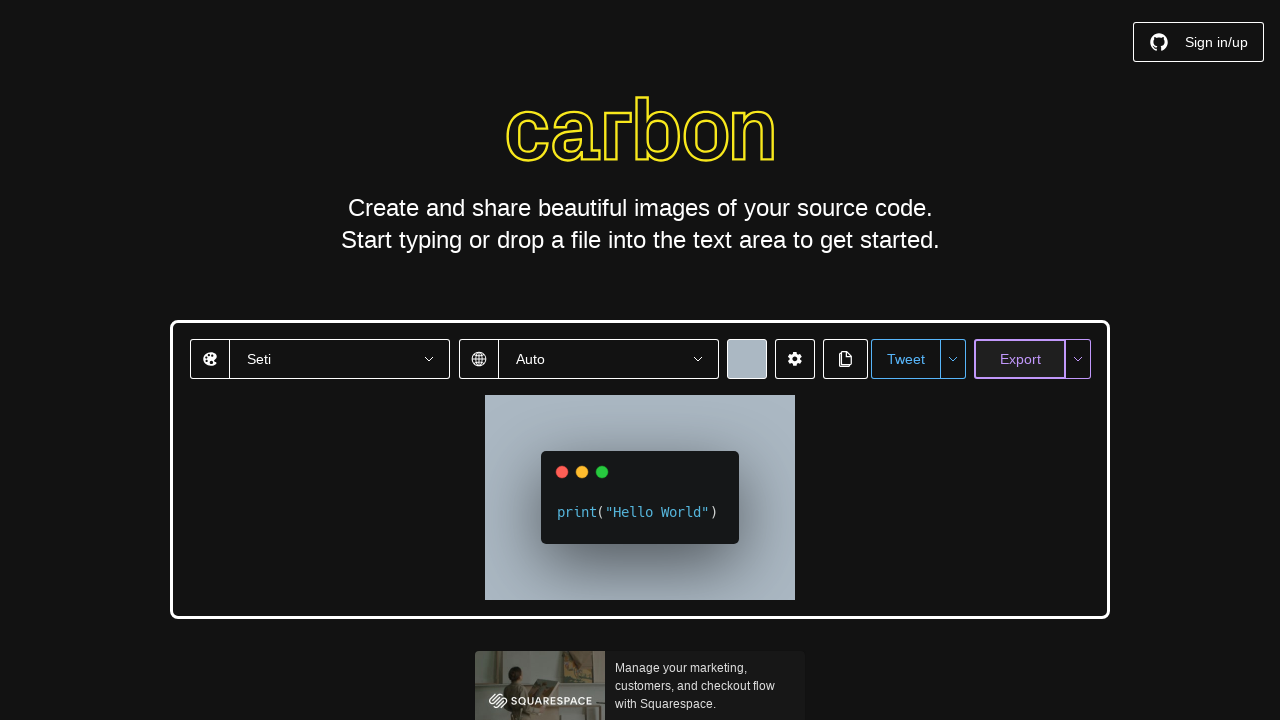